Tests scrolling functionality on a practice page by scrolling the window down and scrolling within a fixed-height table container, then verifies table elements are accessible.

Starting URL: https://www.rahulshettyacademy.com/AutomationPractice/

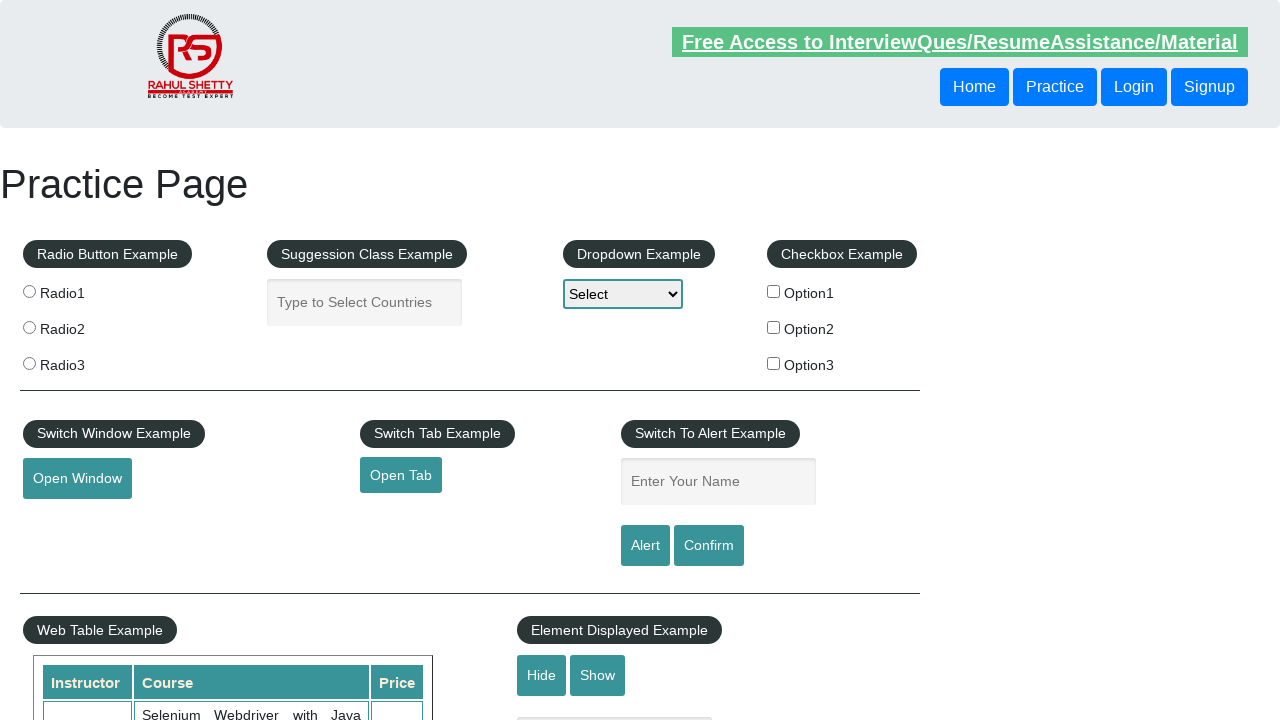

Scrolled window down by 700 pixels
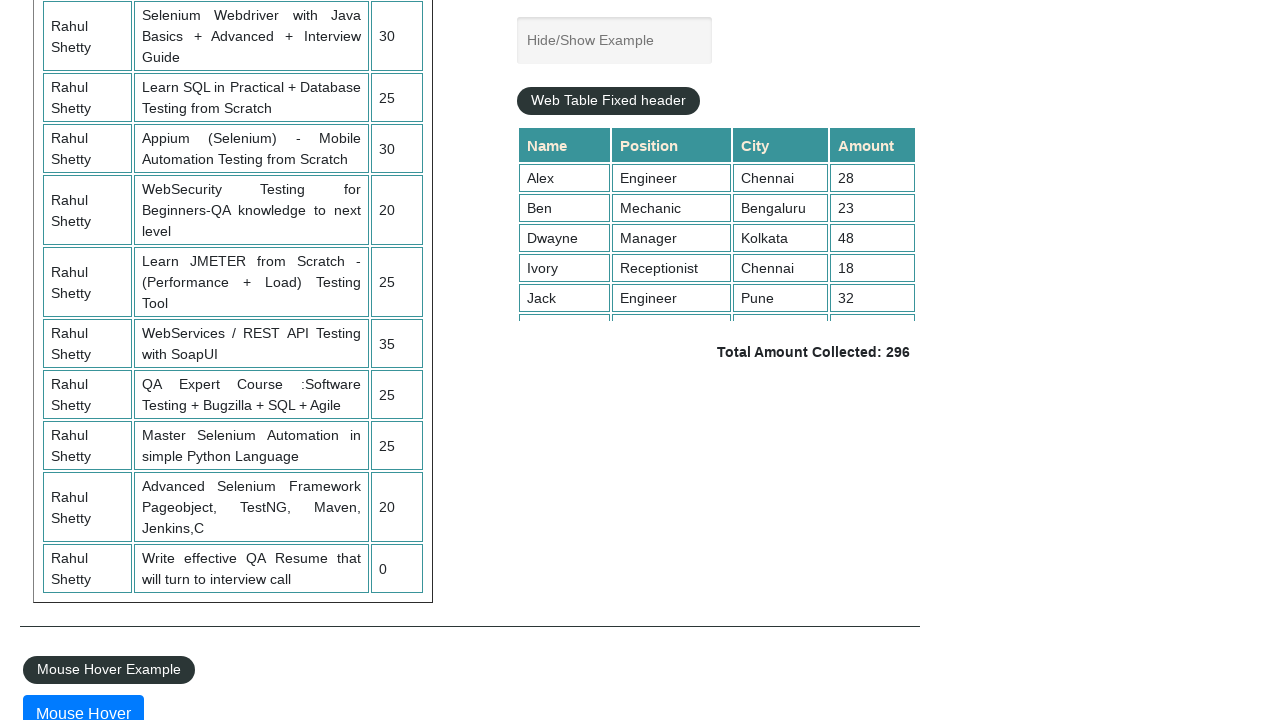

Scrolled within fixed-height table container to 300px
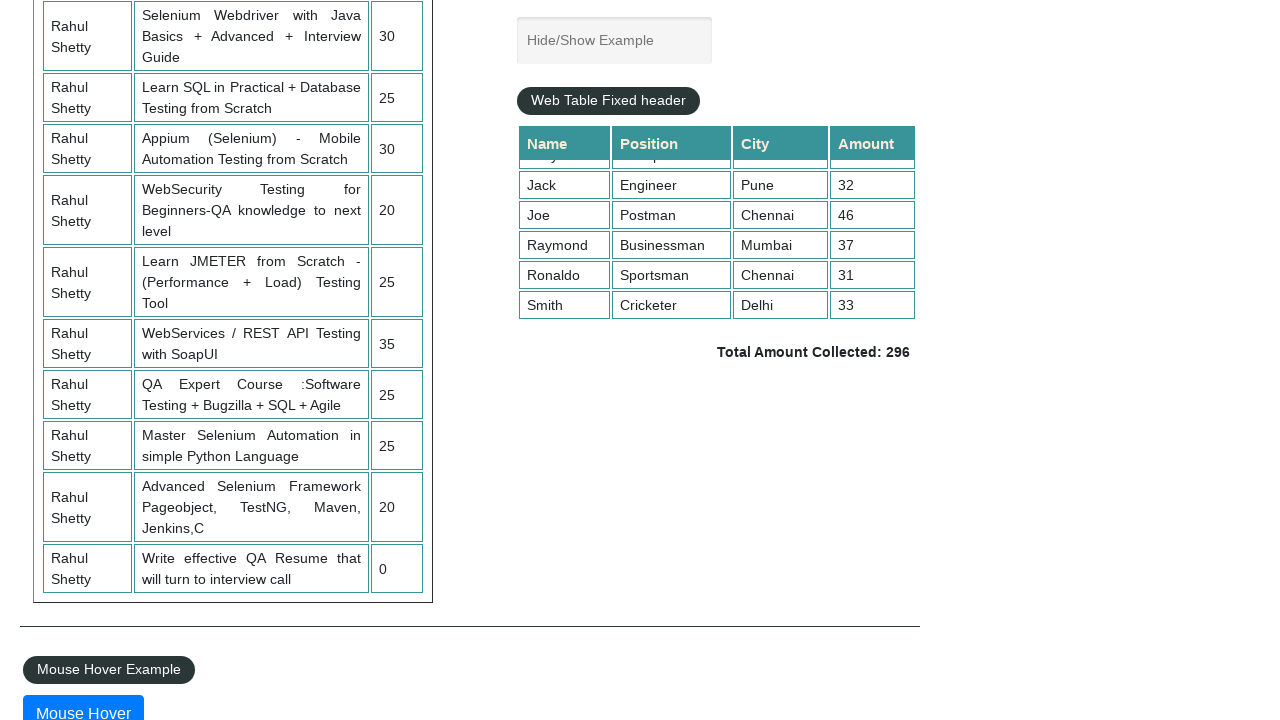

Product table loaded and became visible
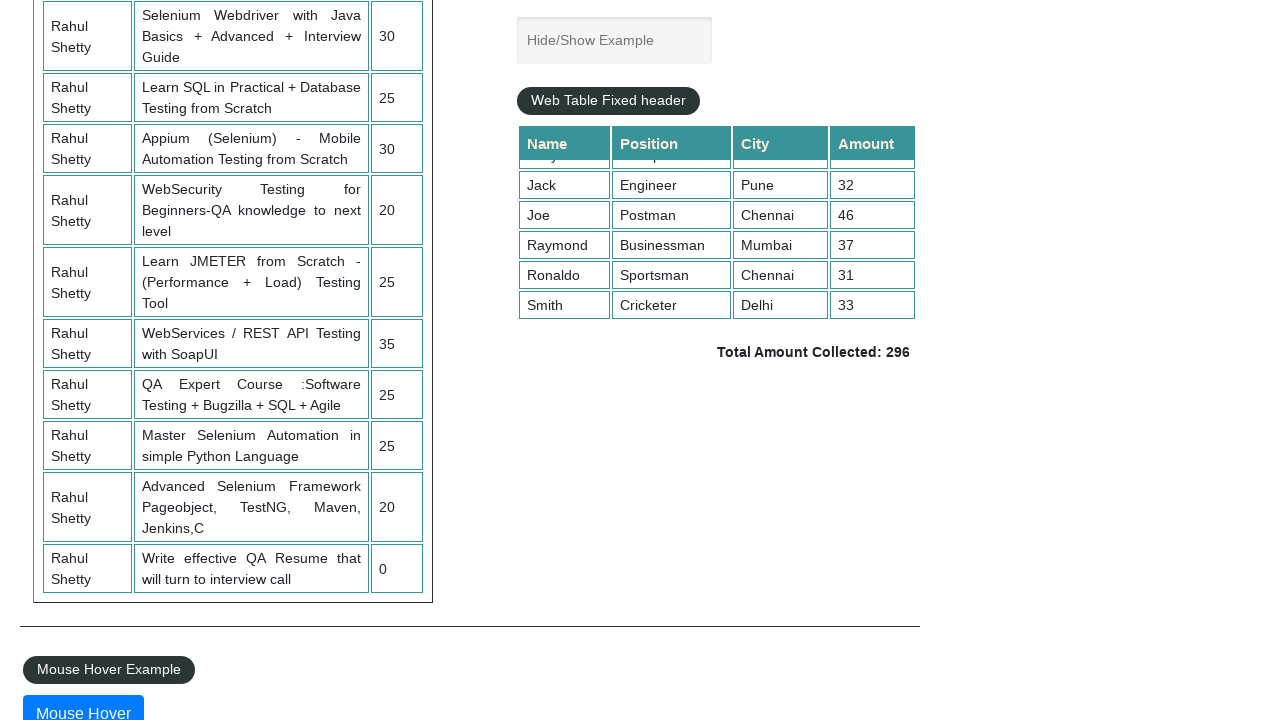

Price column elements in product table are accessible
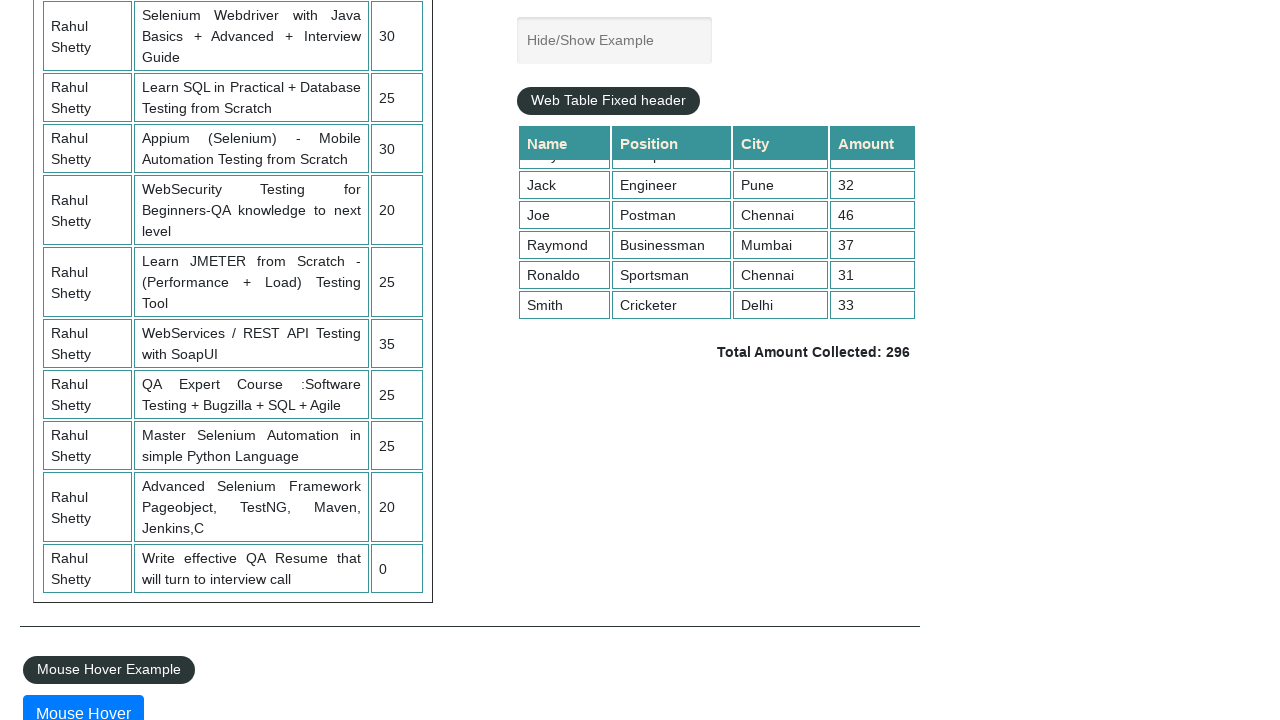

Second table with price data verified and accessible
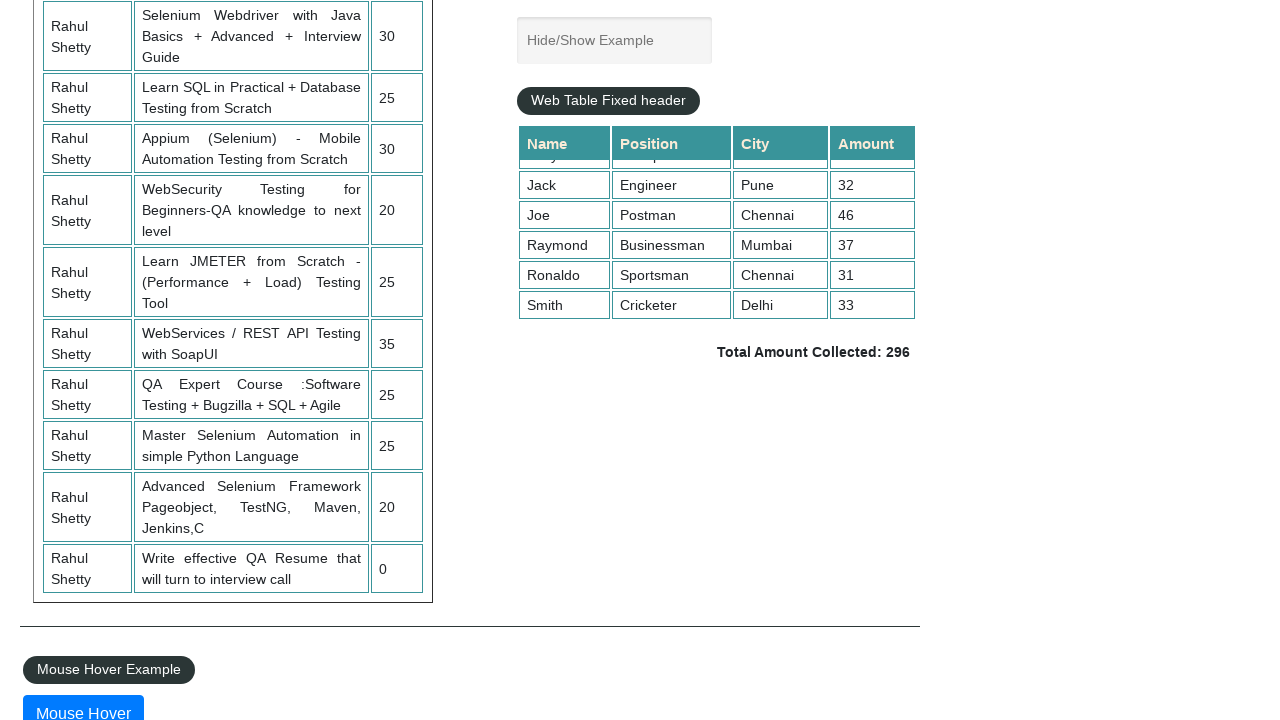

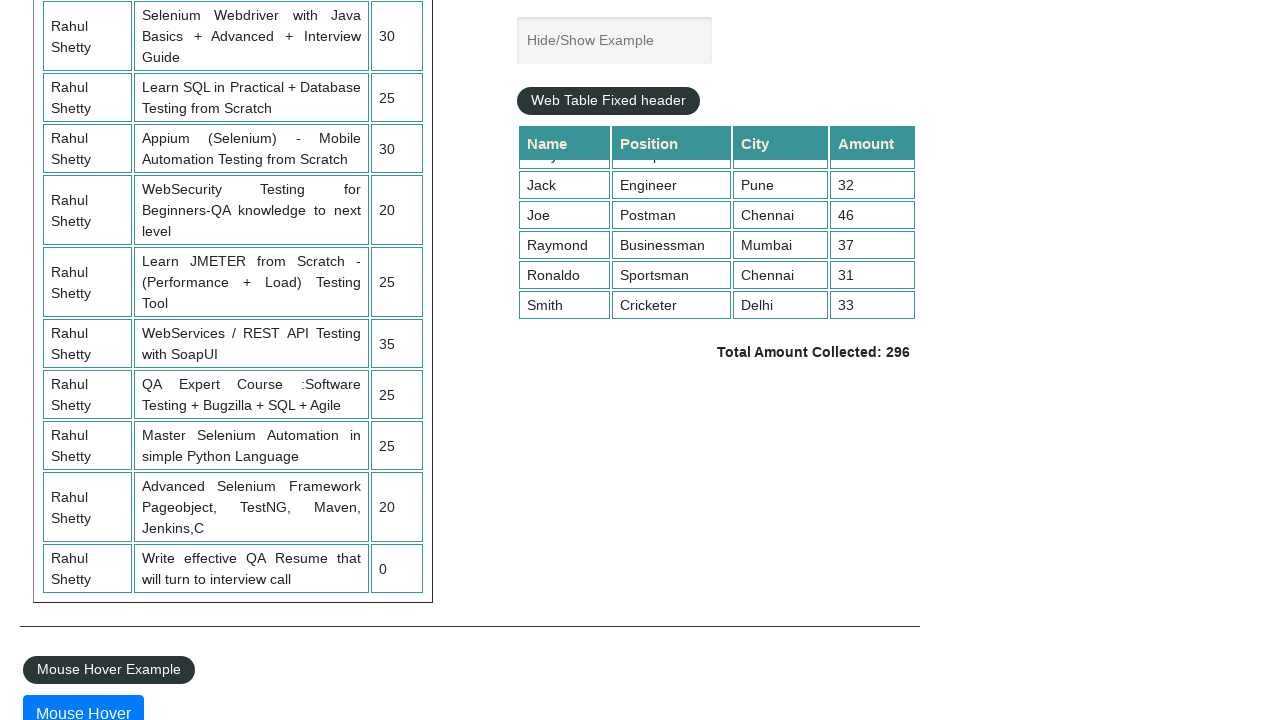